Tests input field interactions including setting a value, retrieving it, and using arrow keys to increment/decrement numeric values on the HerokuApp inputs page.

Starting URL: https://the-internet.herokuapp.com/inputs

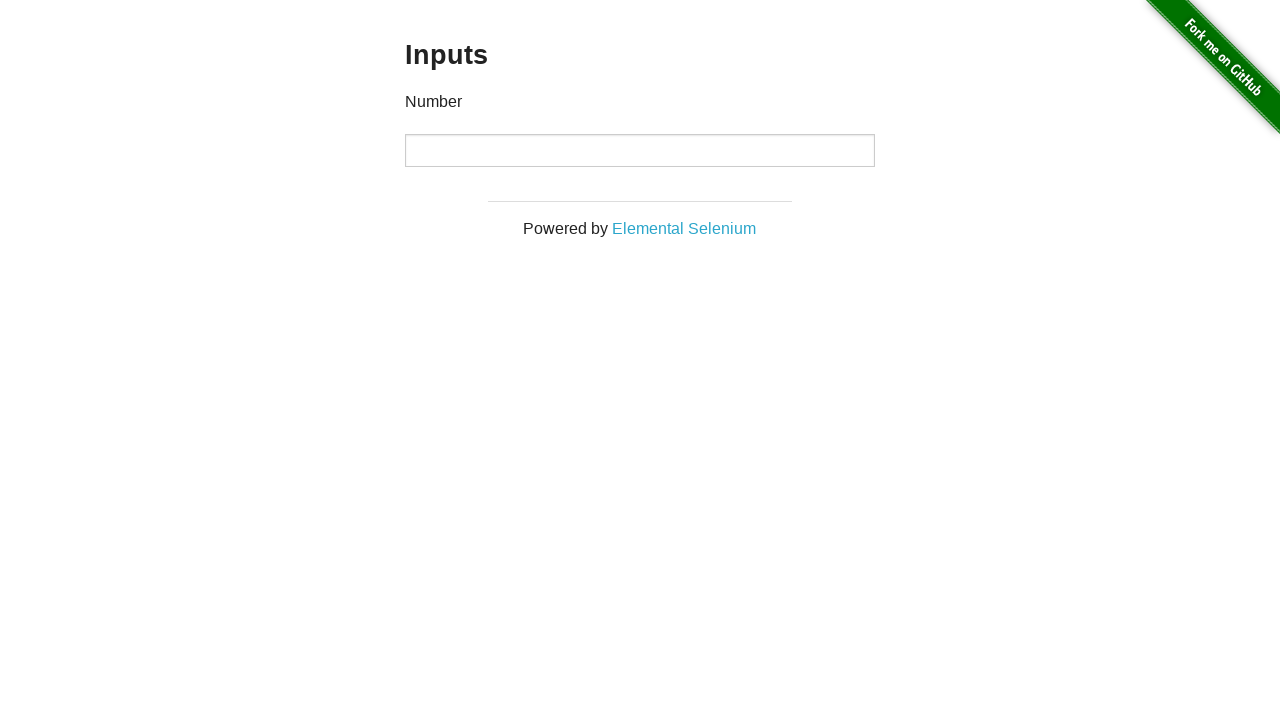

Waited for input field to become visible
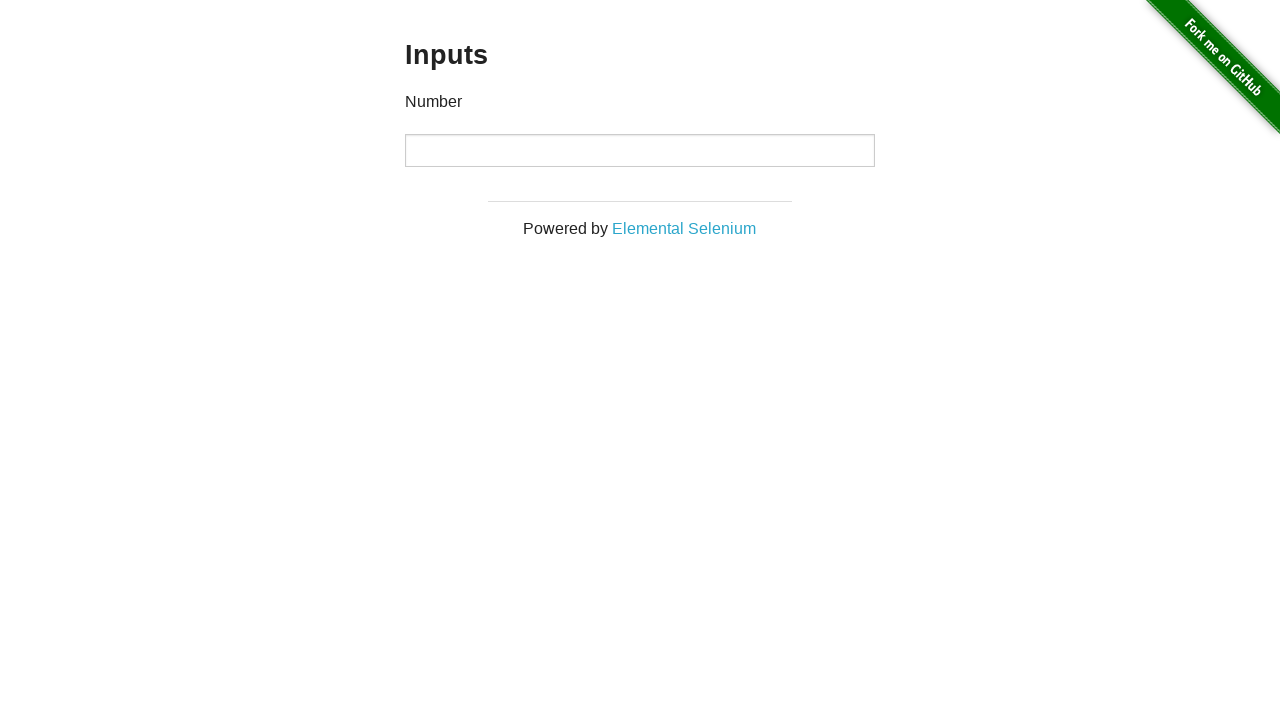

Filled input field with value '42' on input
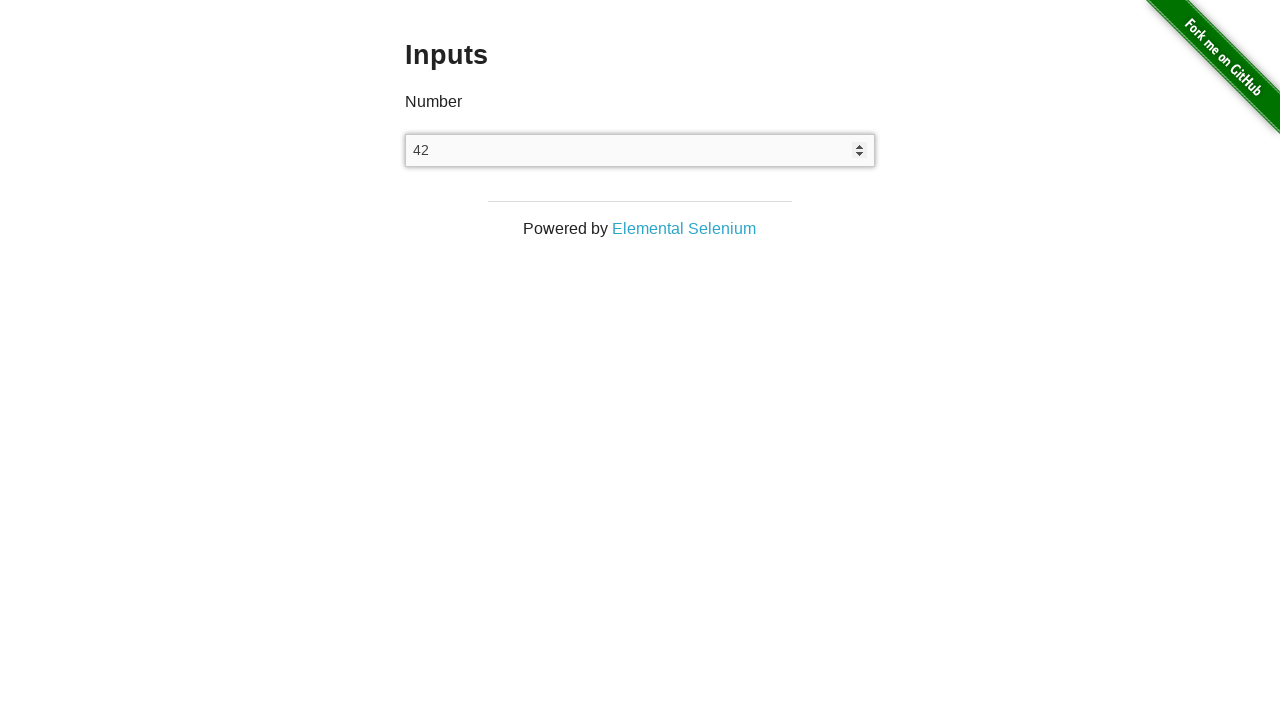

Retrieved input value: 42
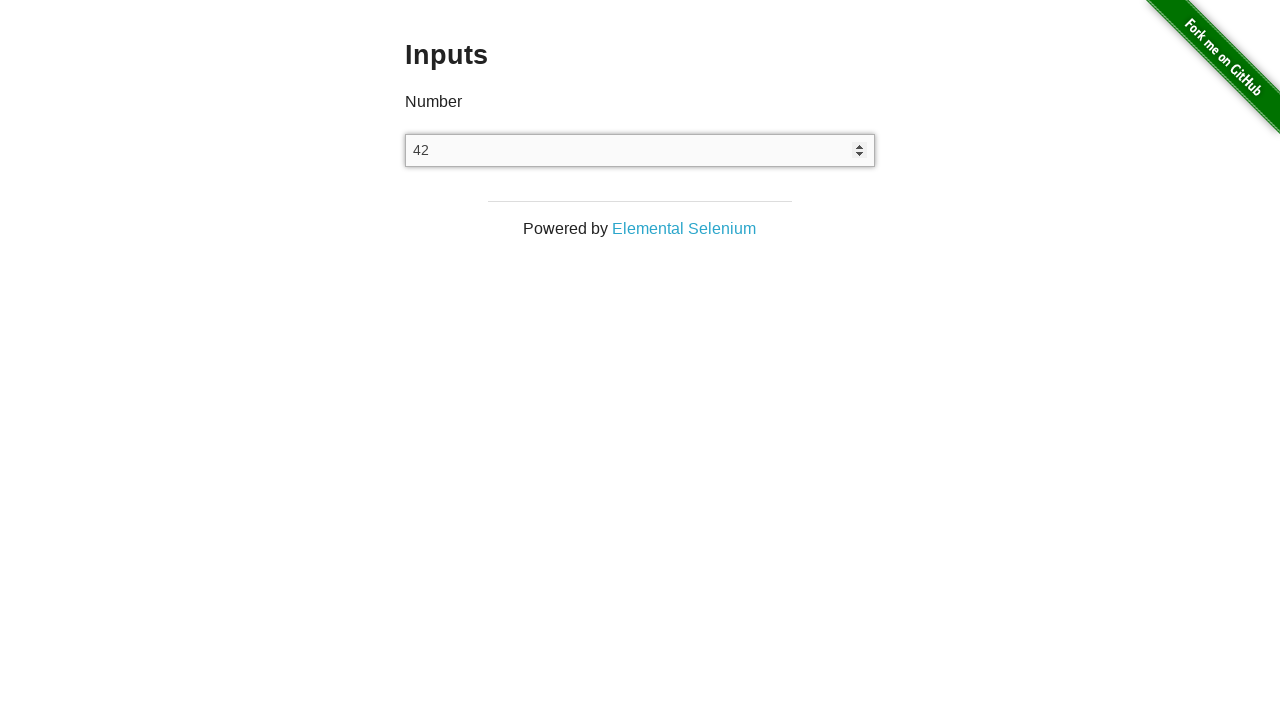

Clicked input field to focus it at (640, 150) on input
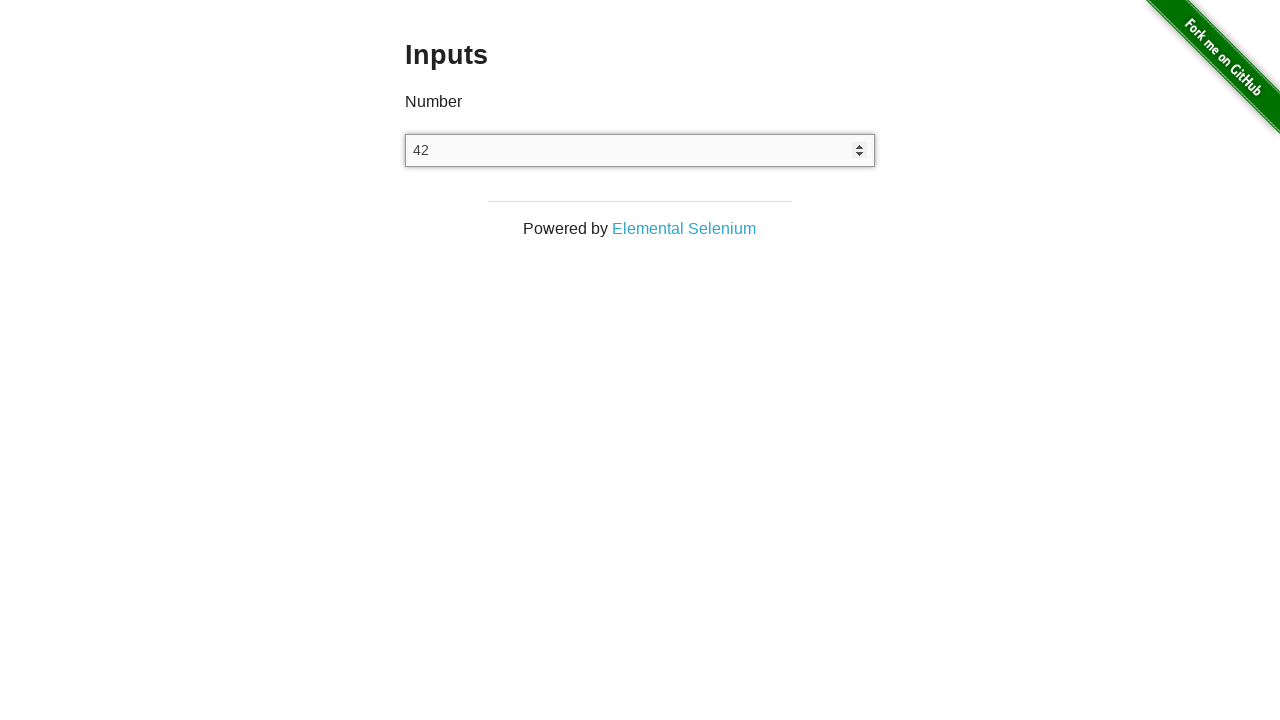

Pressed ArrowUp key (increment 1 of 3) on input
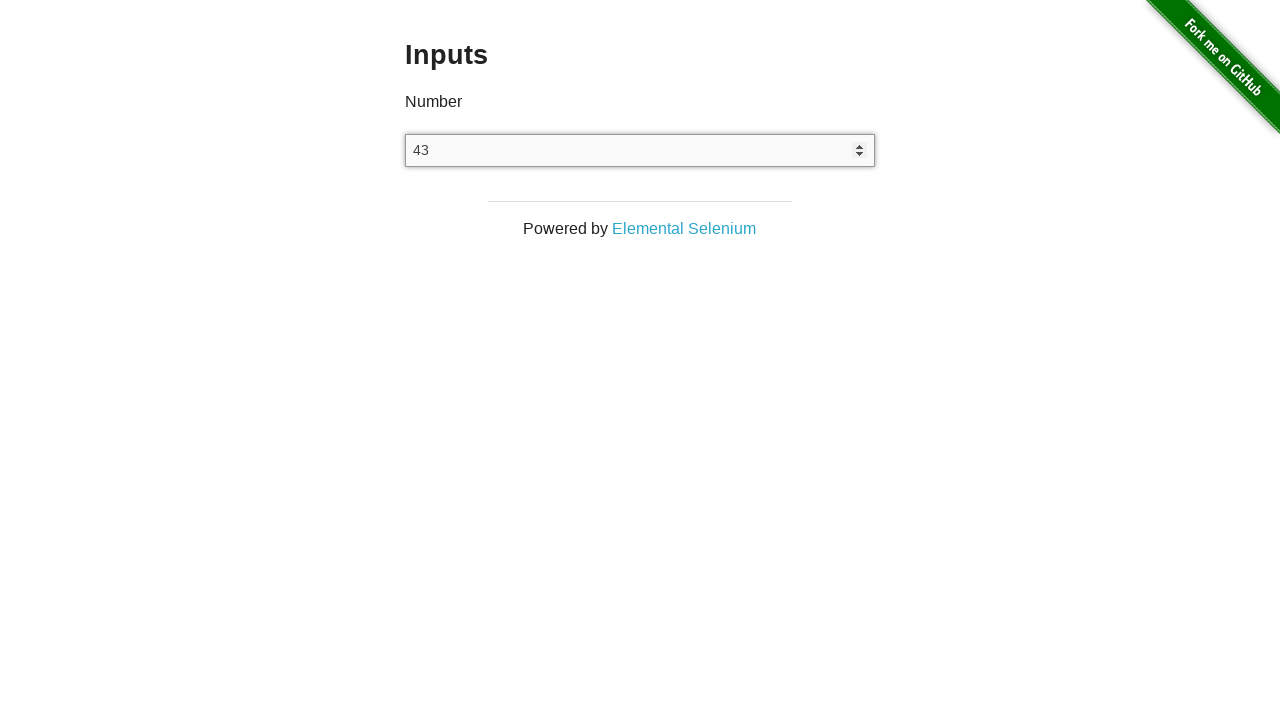

Pressed ArrowUp key (increment 2 of 3) on input
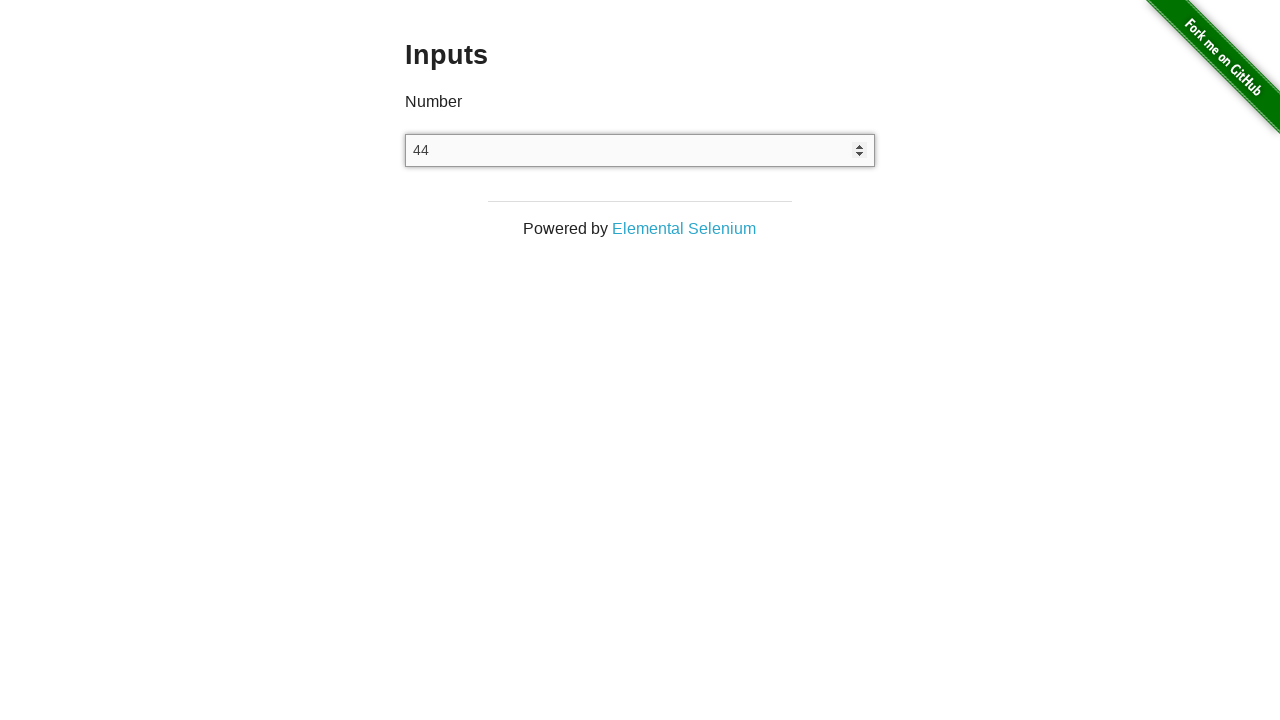

Pressed ArrowUp key (increment 3 of 3) on input
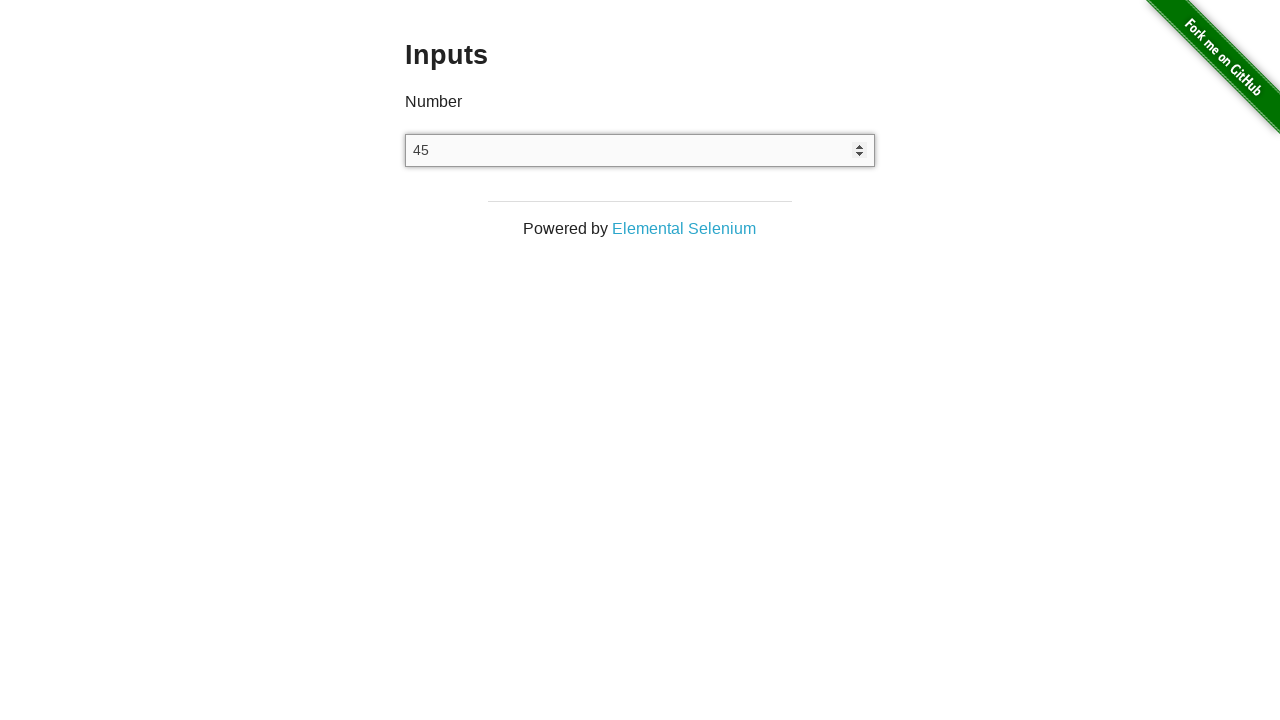

Clicked input field to focus it again at (640, 150) on input
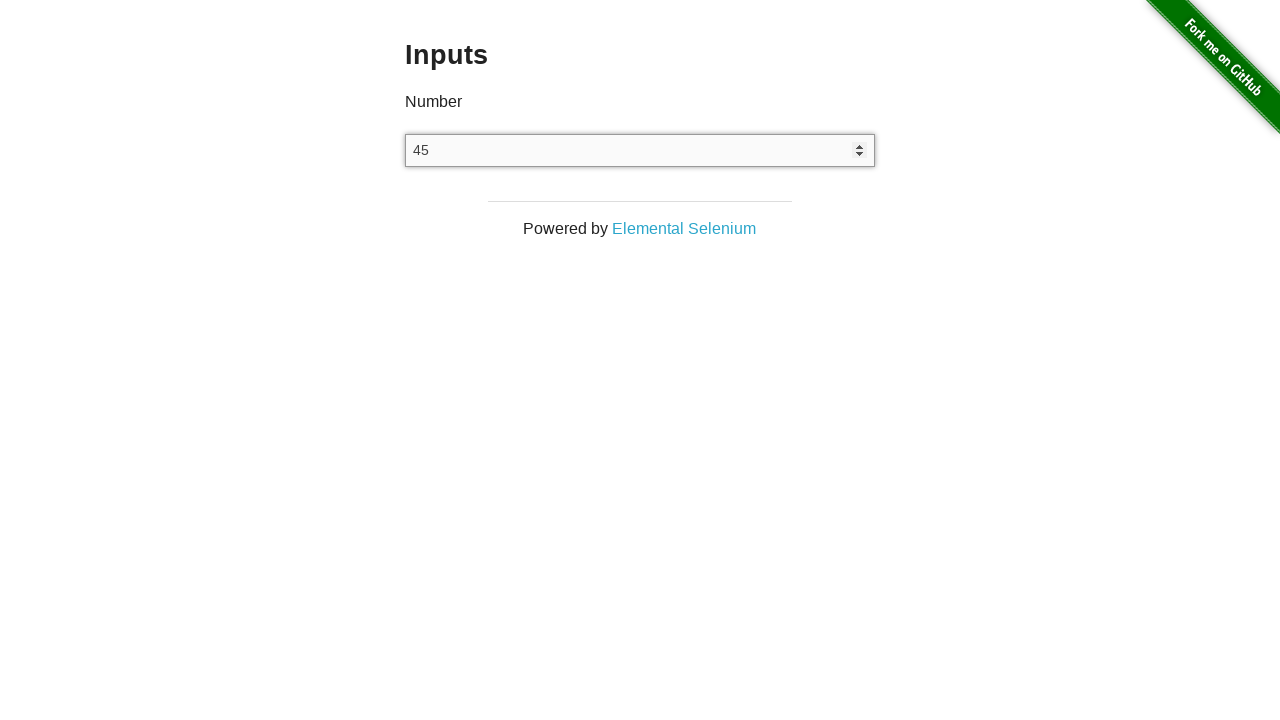

Pressed ArrowDown key (decrement 1 of 2) on input
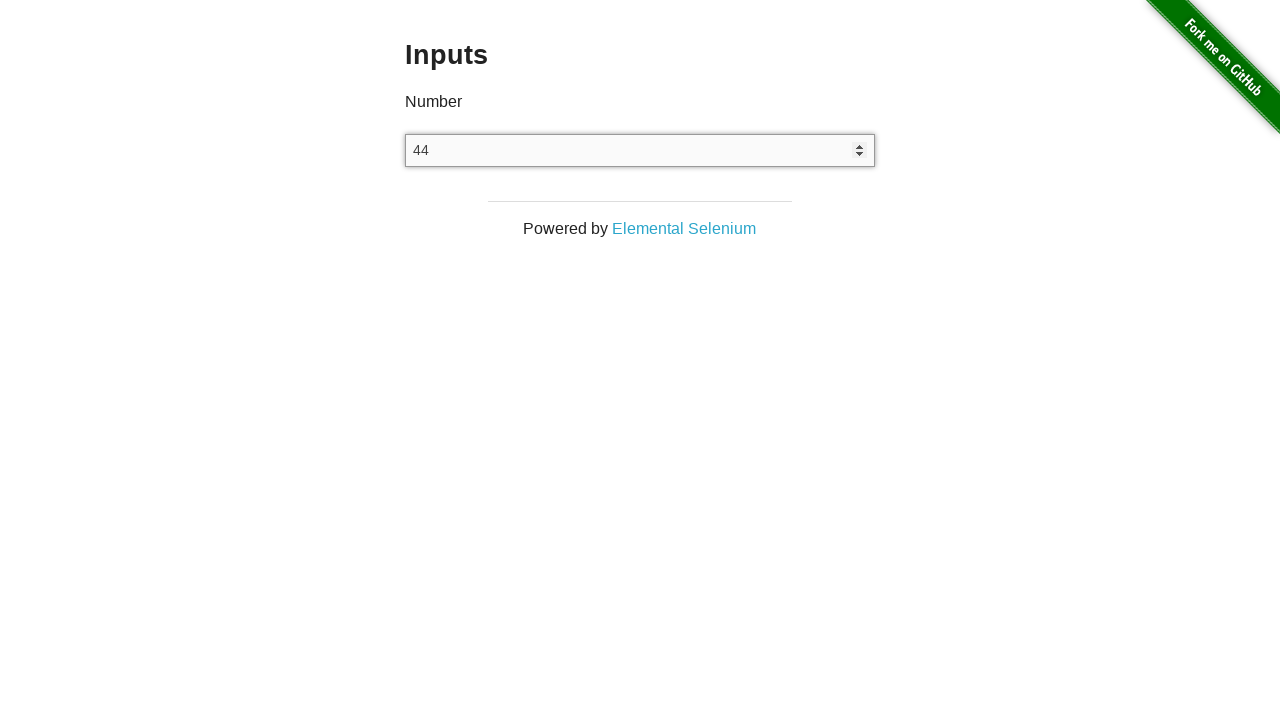

Pressed ArrowDown key (decrement 2 of 2) on input
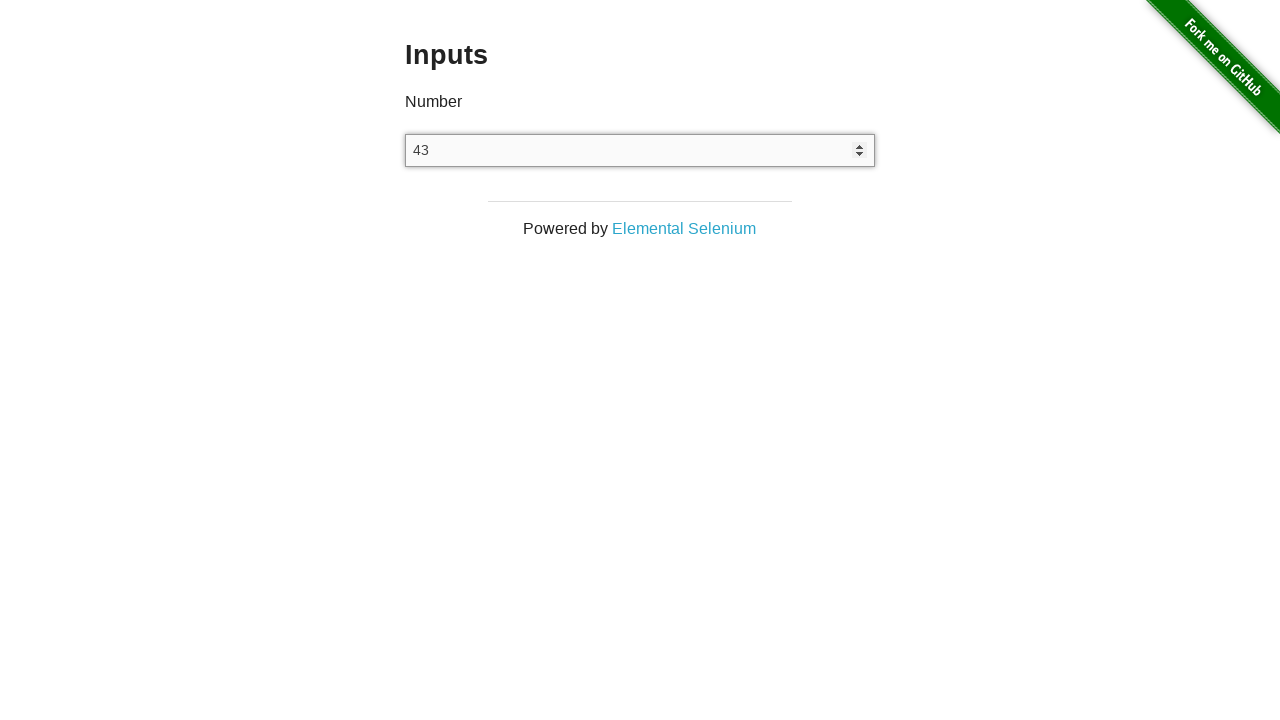

Filled input field with value '100' on input
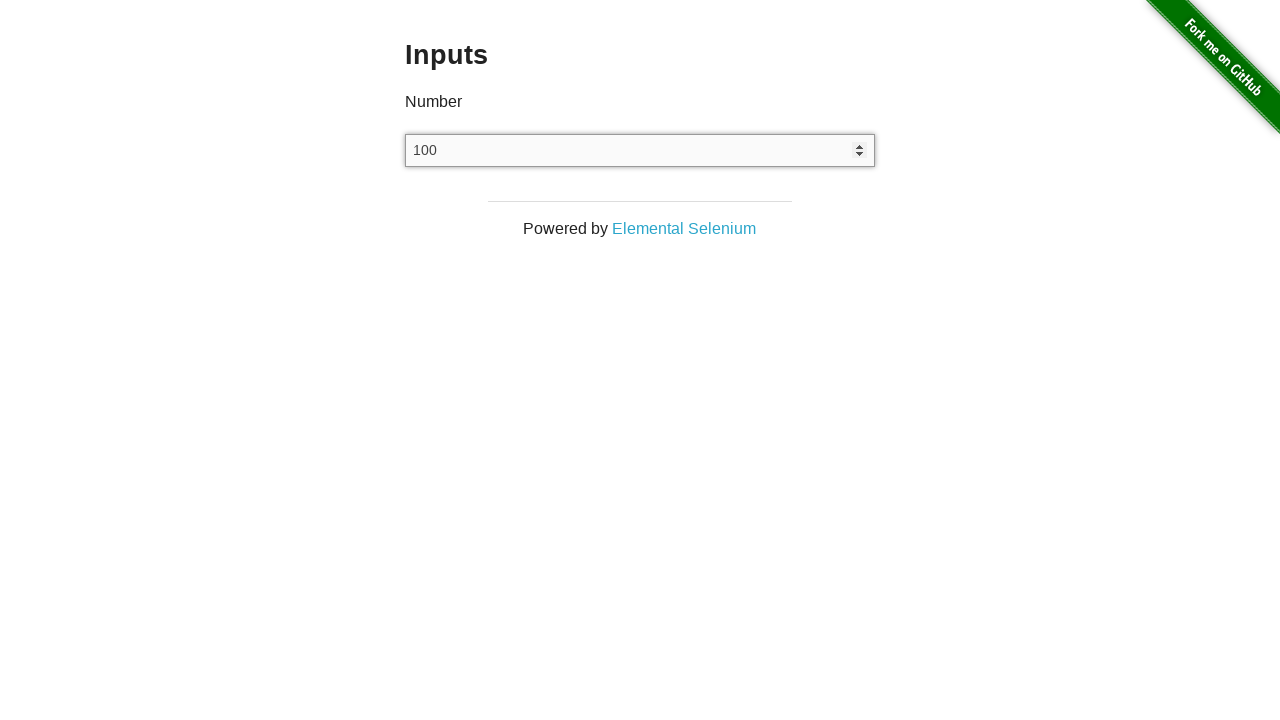

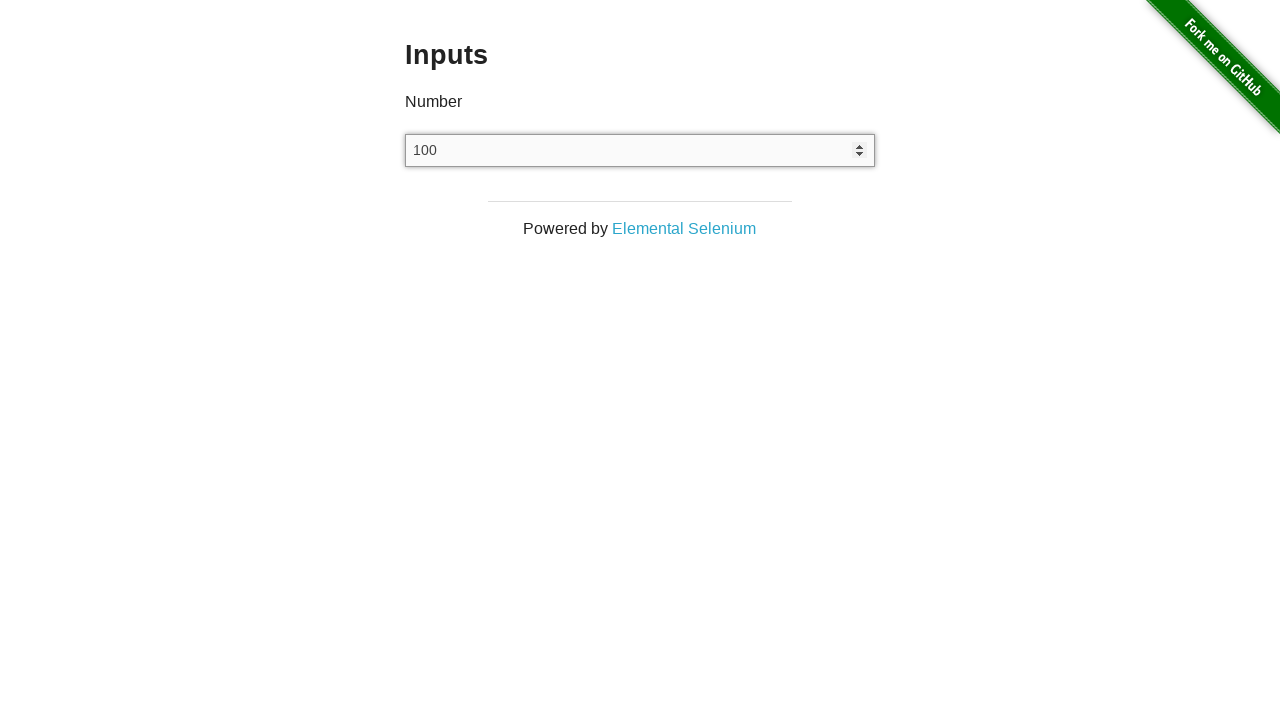